Navigates to an automation practice page and locates a broken link element to verify it exists on the page

Starting URL: https://rahulshettyacademy.com/AutomationPractice/

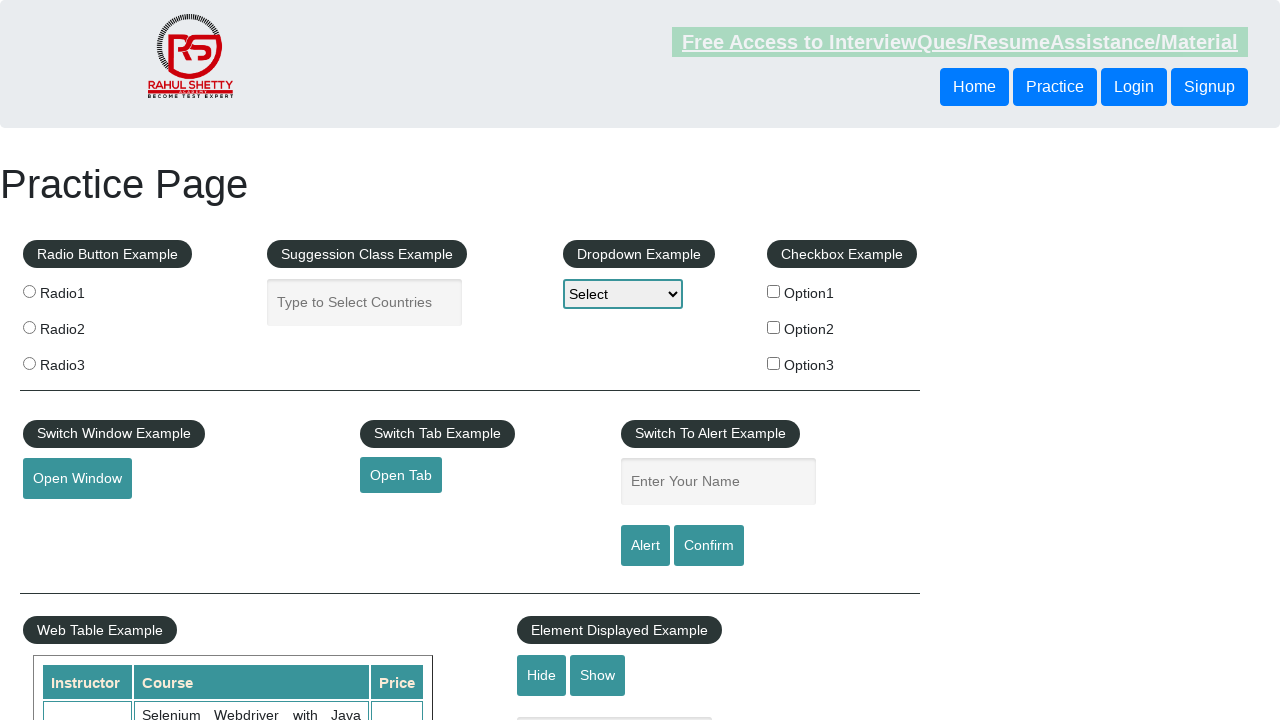

Navigated to automation practice page
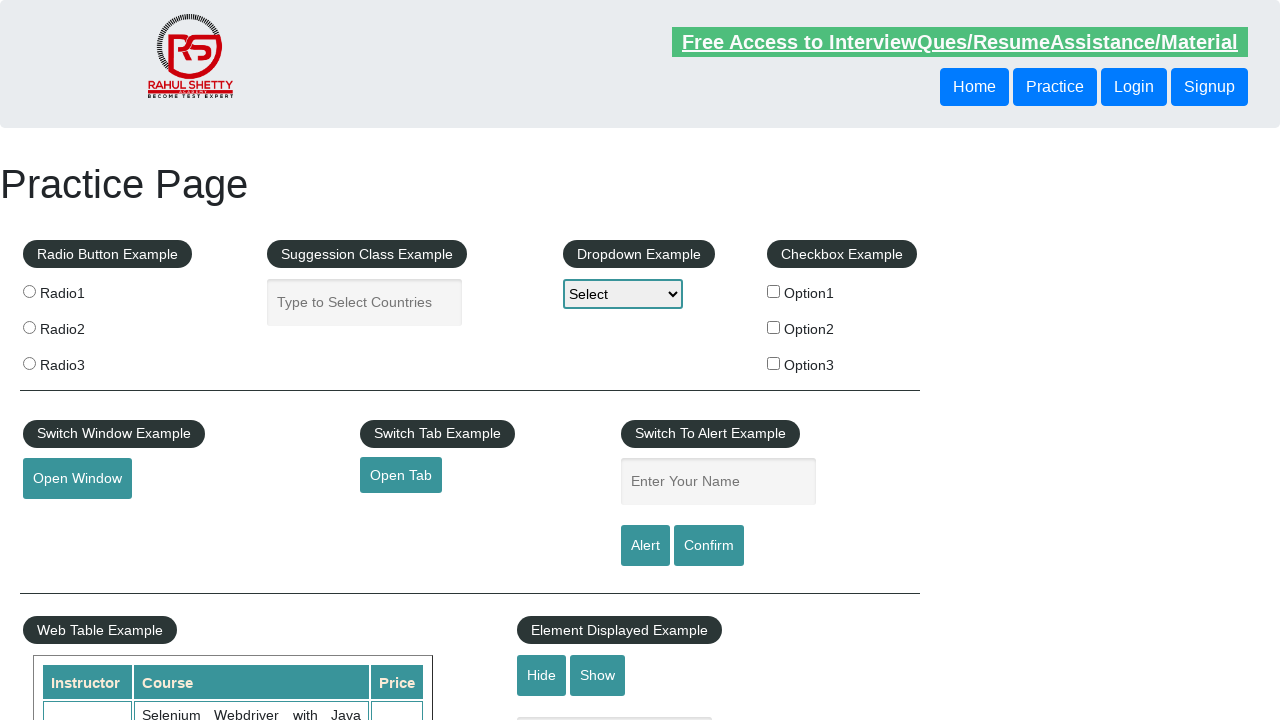

Waited for broken link element to be present
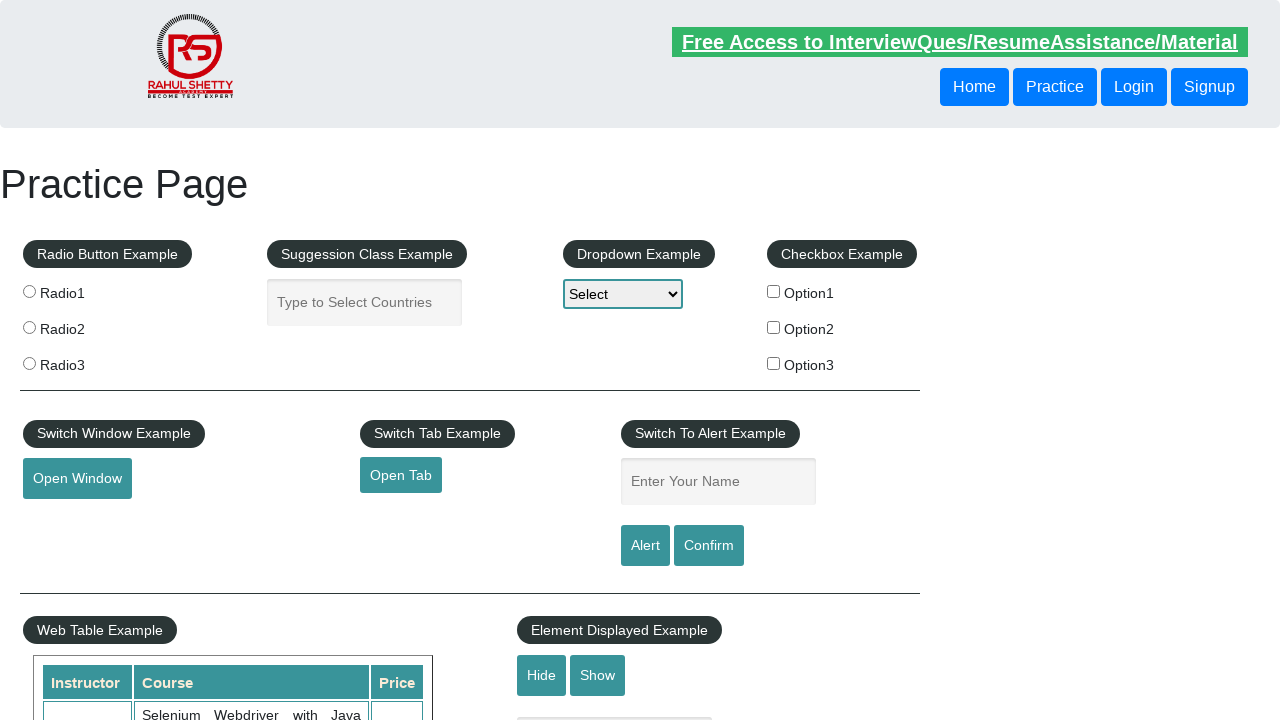

Located broken link element on the page
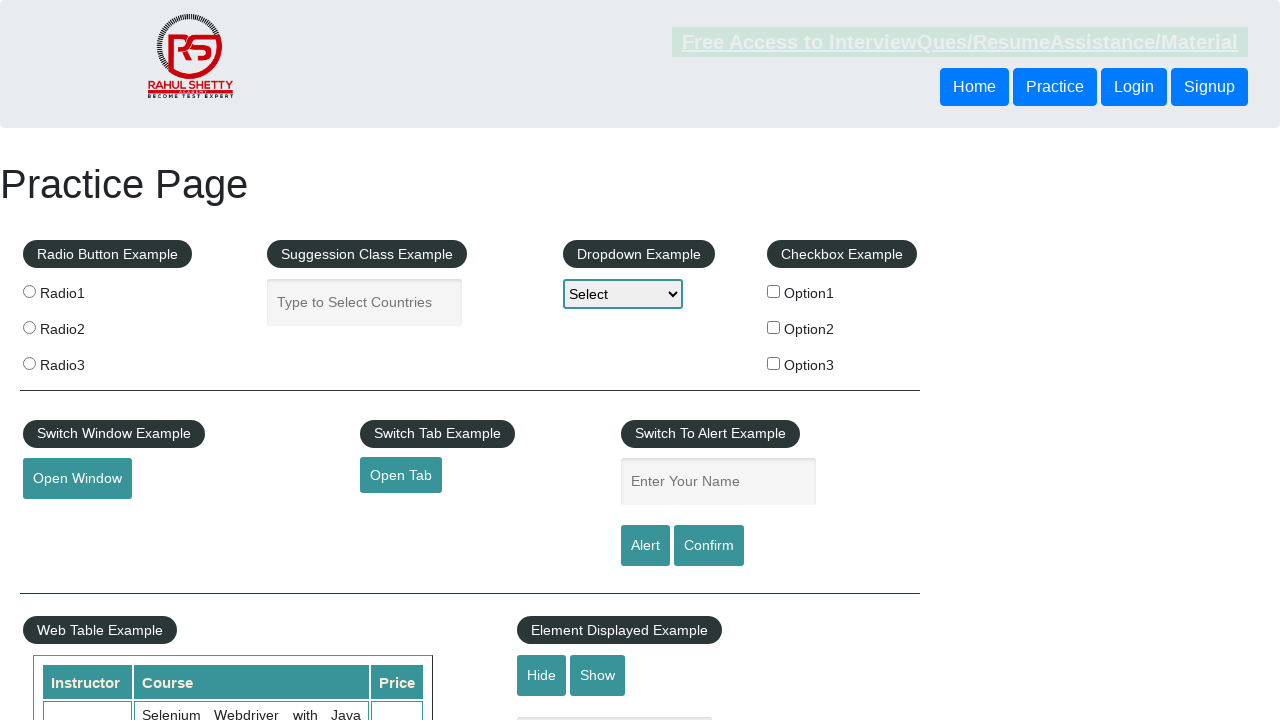

Retrieved href attribute value: https://rahulshettyacademy.com/brokenlink
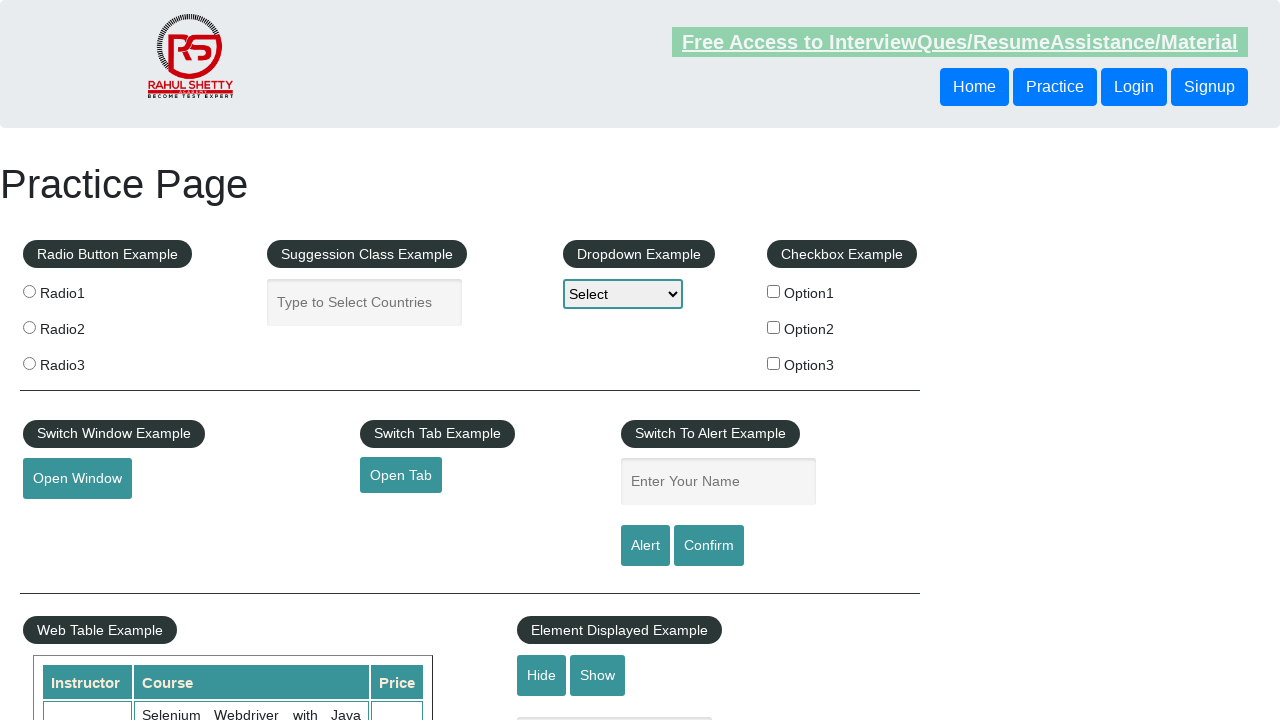

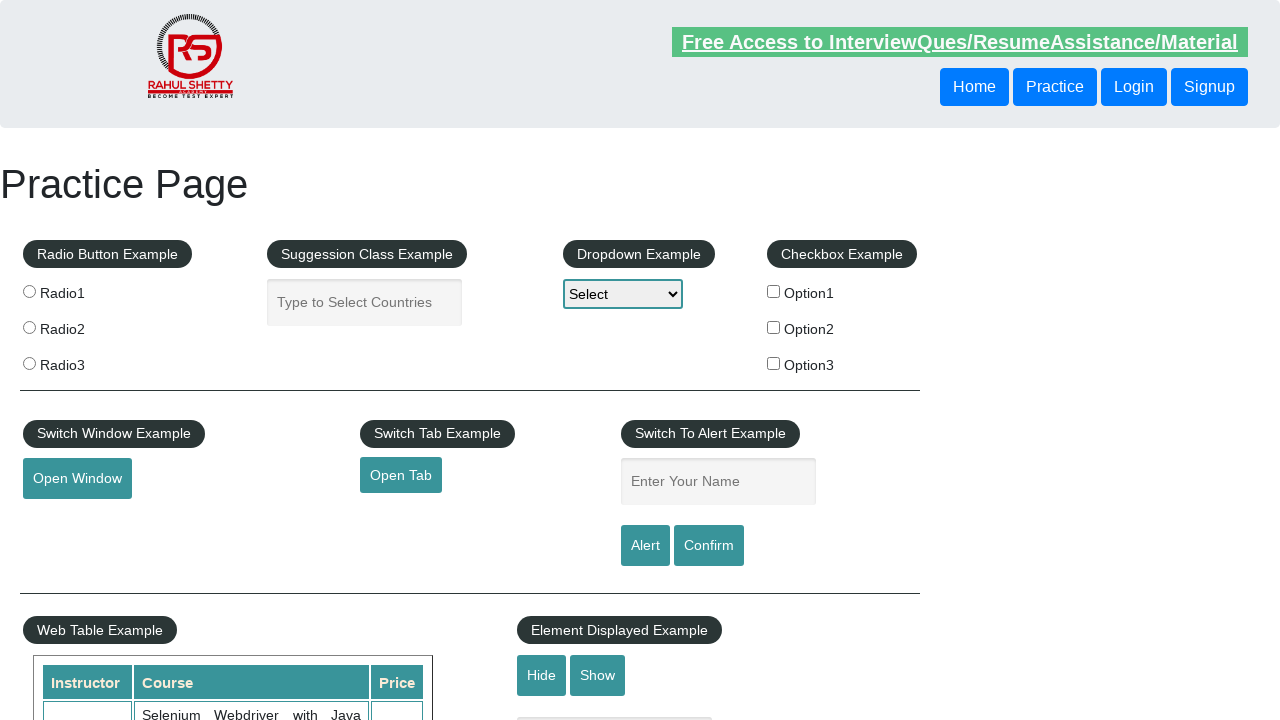